Navigates to profiles page and looks for blood test summary and results list

Starting URL: https://ashean.github.io/very_good_test/

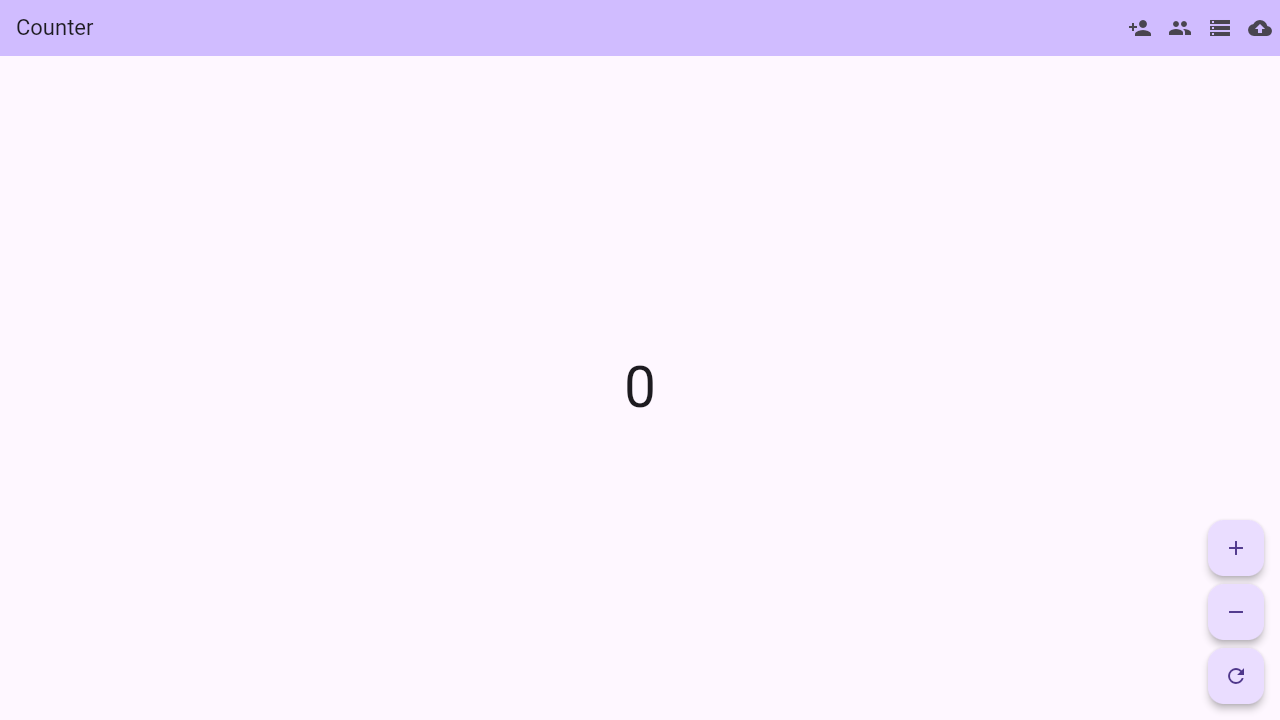

Waited for network idle to ensure Flutter app fully loaded
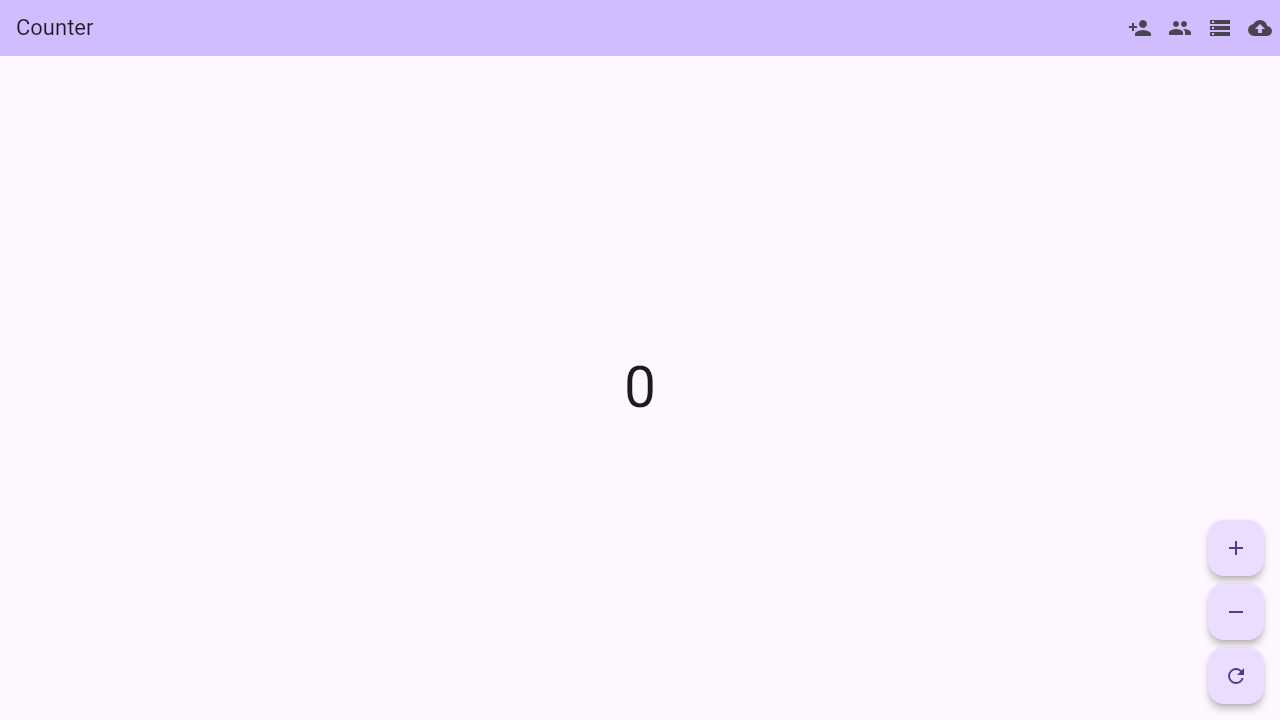

Waited 3 seconds for Flutter rendering to complete
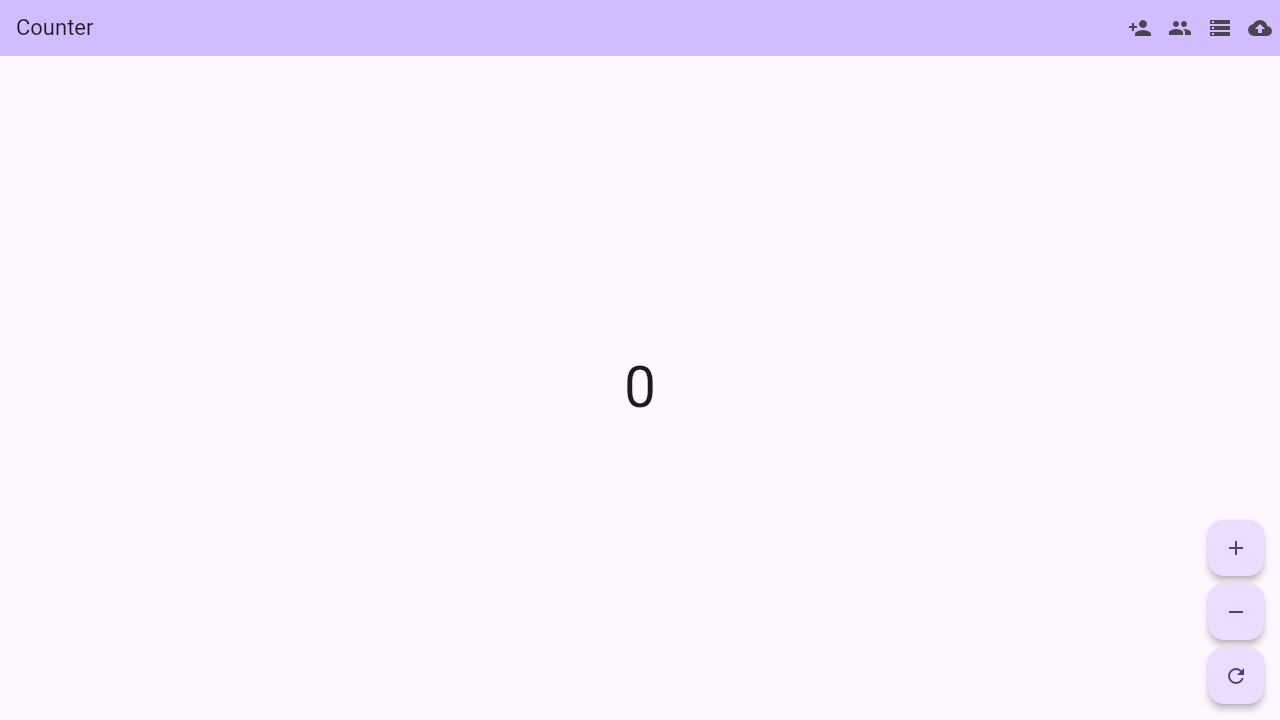

Clicked 'View Profiles' button to navigate to profiles page at (1180, 28) on [role='button'] >> internal:has-text="View Profiles"i >> nth=0
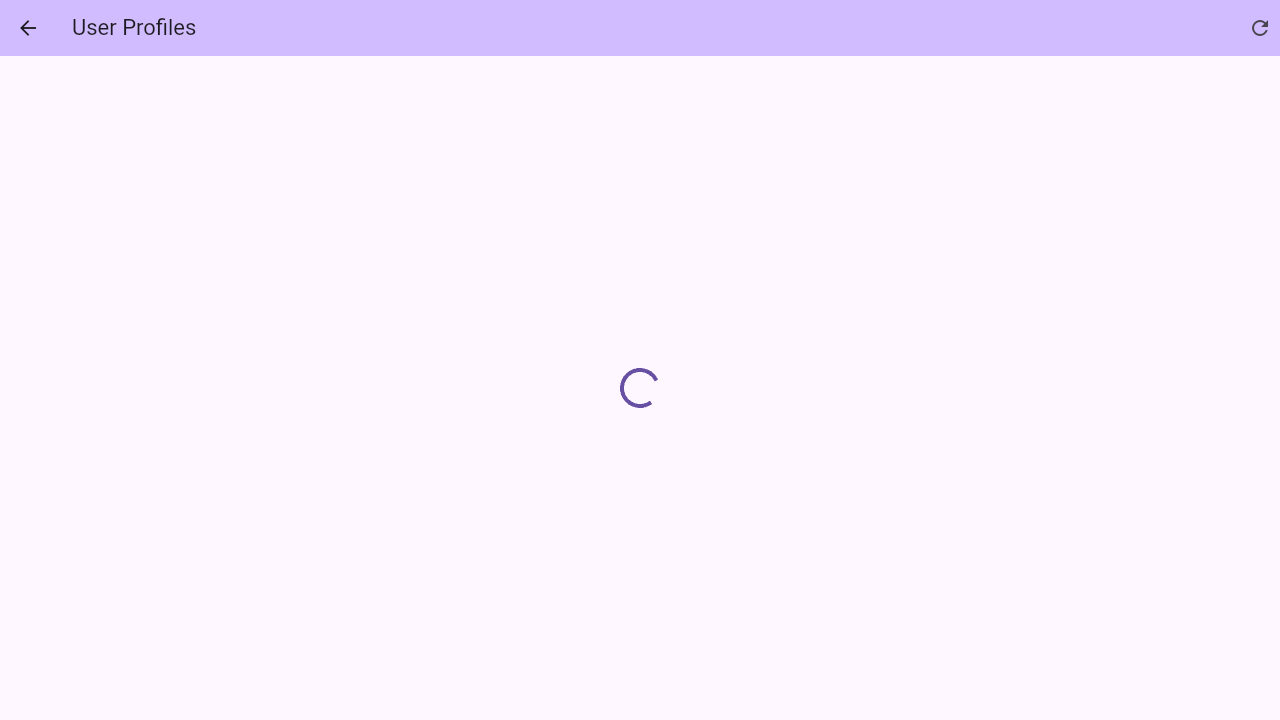

Waited 2 seconds for profiles page to load
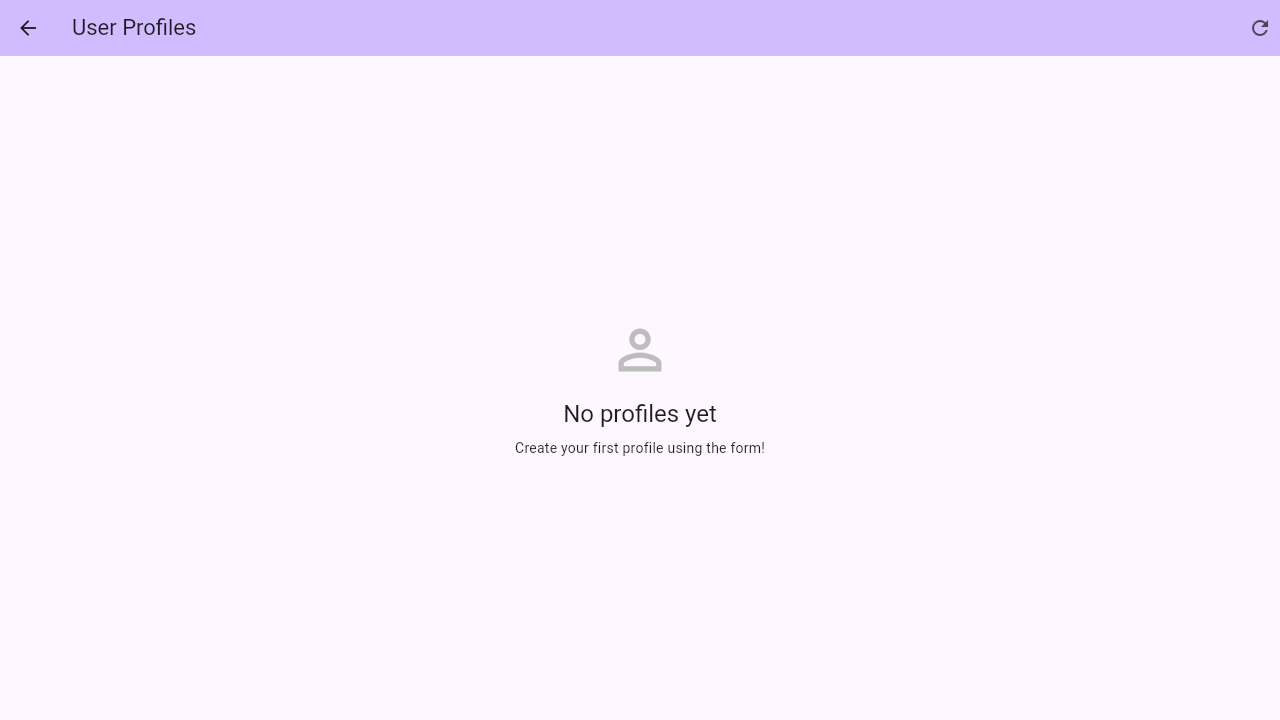

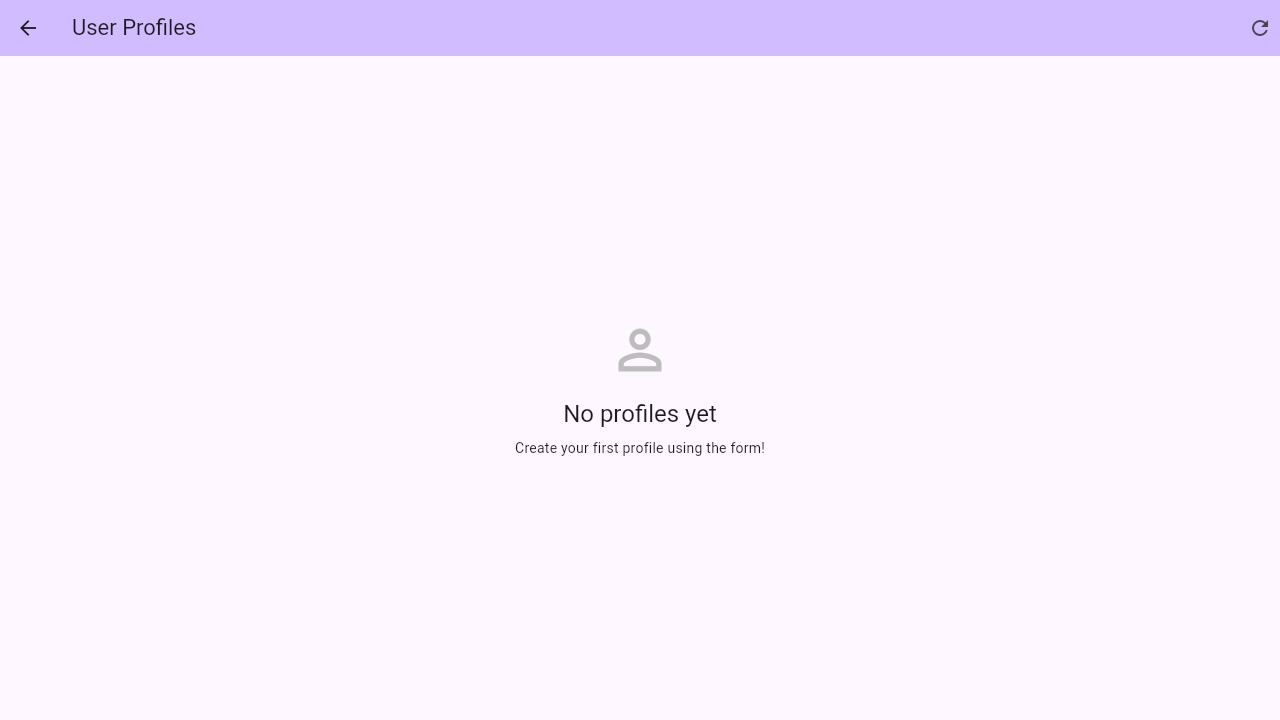